Navigates to the Blox Fruits stock page, dismisses any overlay modal if present, and clicks through the tab buttons to view different fruit categories.

Starting URL: https://www.gamersberg.com/blox-fruits/stock

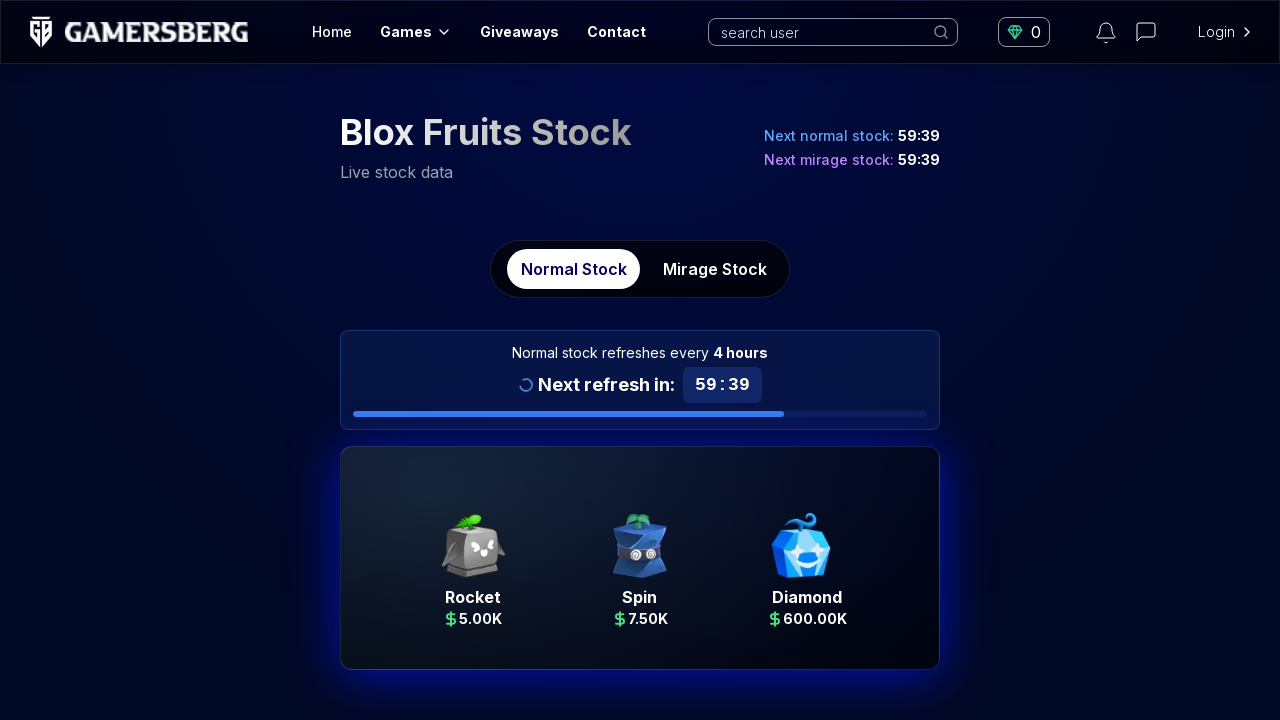

Waited for page to load (networkidle)
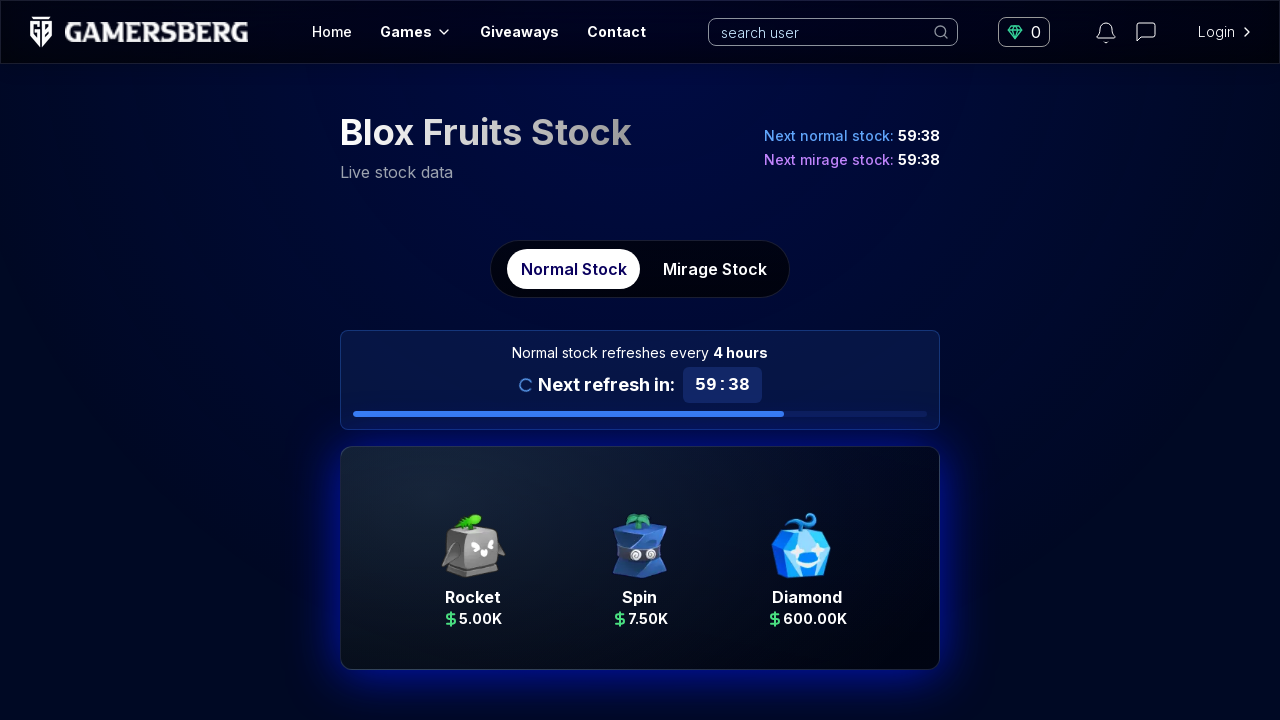

Located overlay modal element
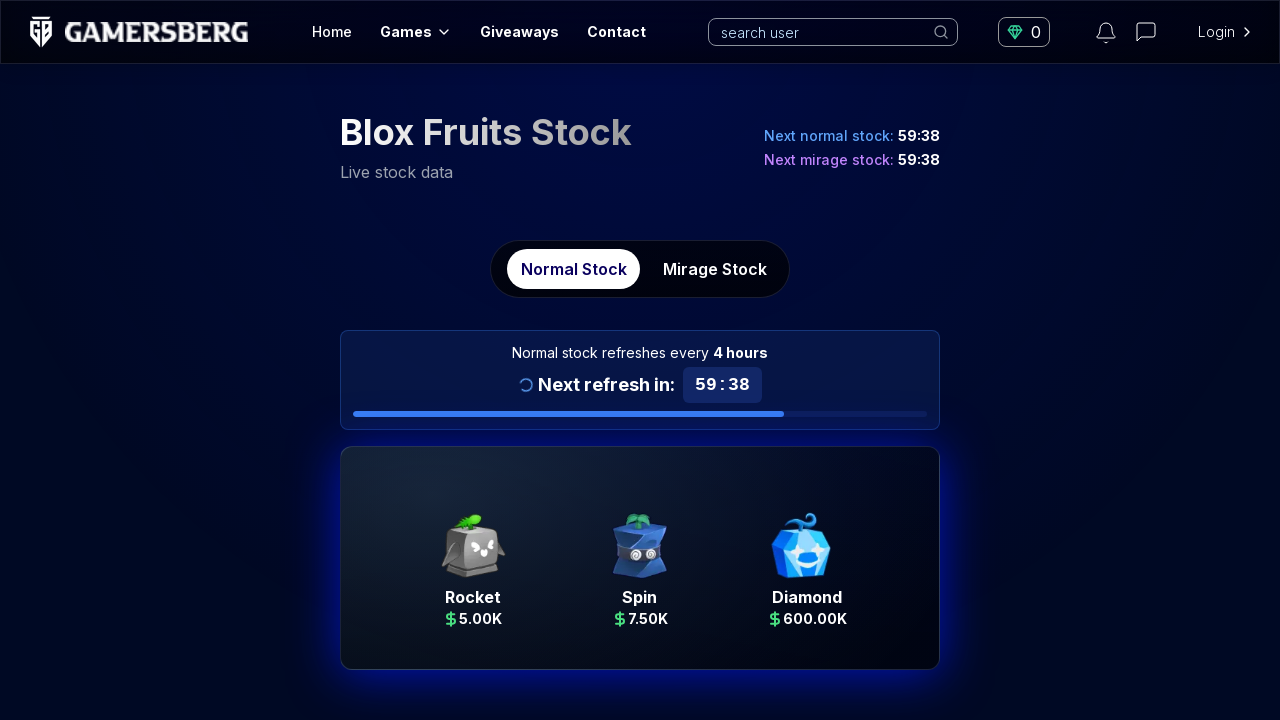

Tab buttons loaded
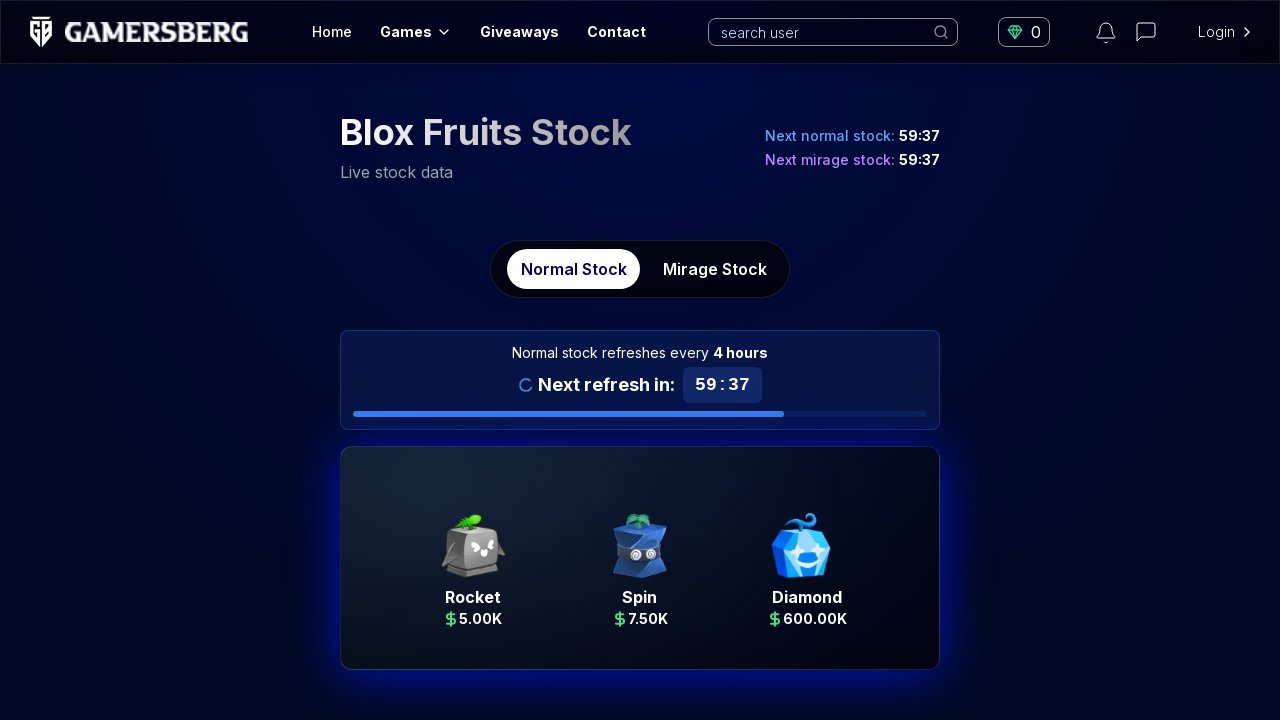

Retrieved all tab buttons
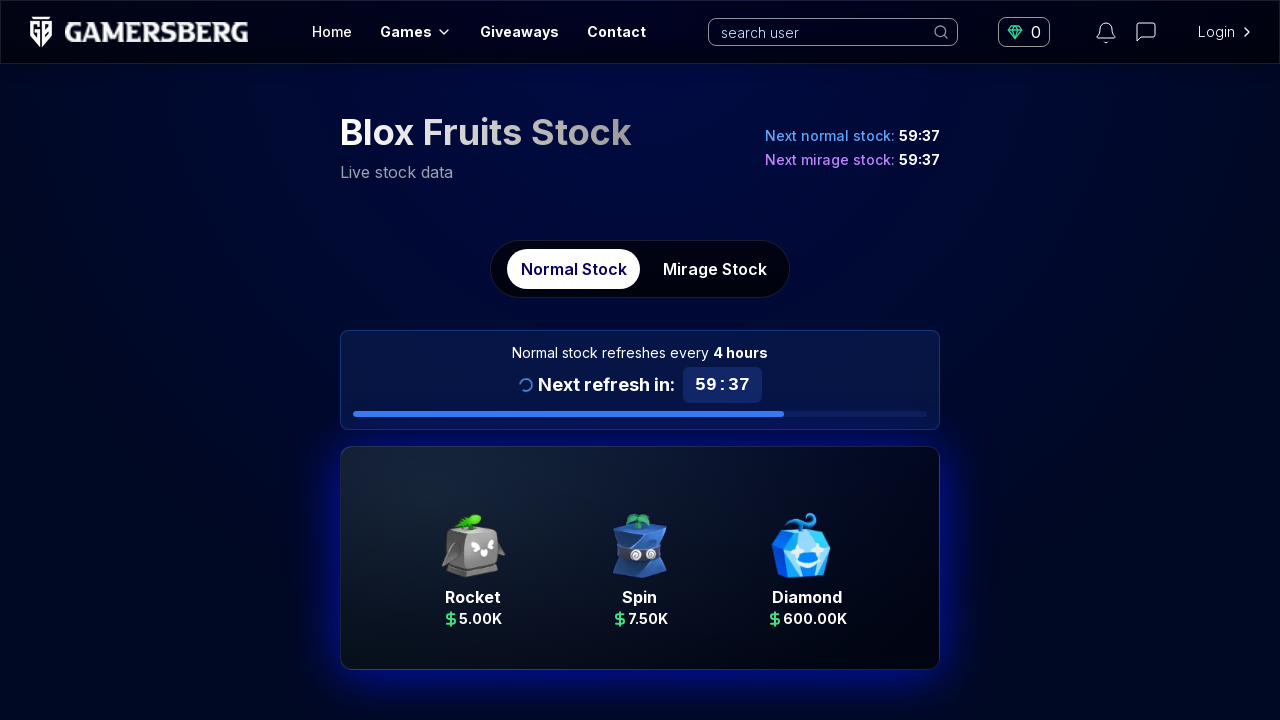

Clicked tab button to view fruit category at (574, 269) on button[role='tab'] >> nth=0
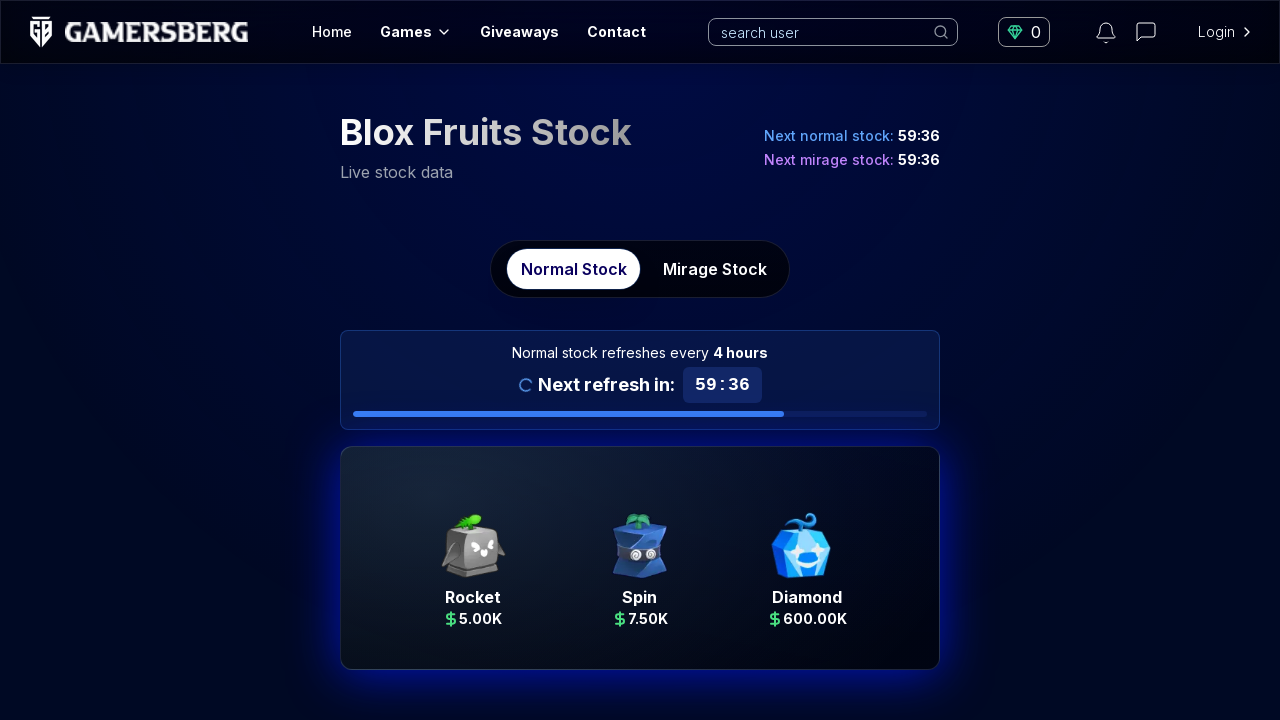

Fruit category grid content loaded
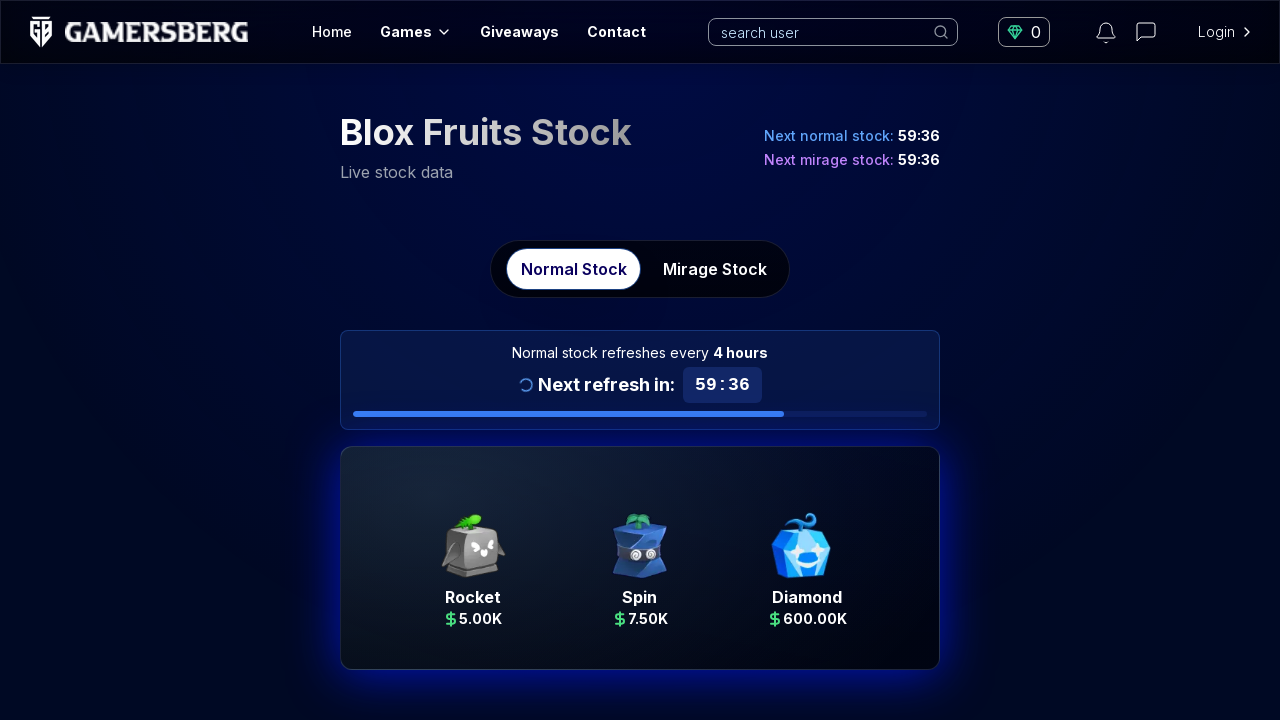

Waited for content to render
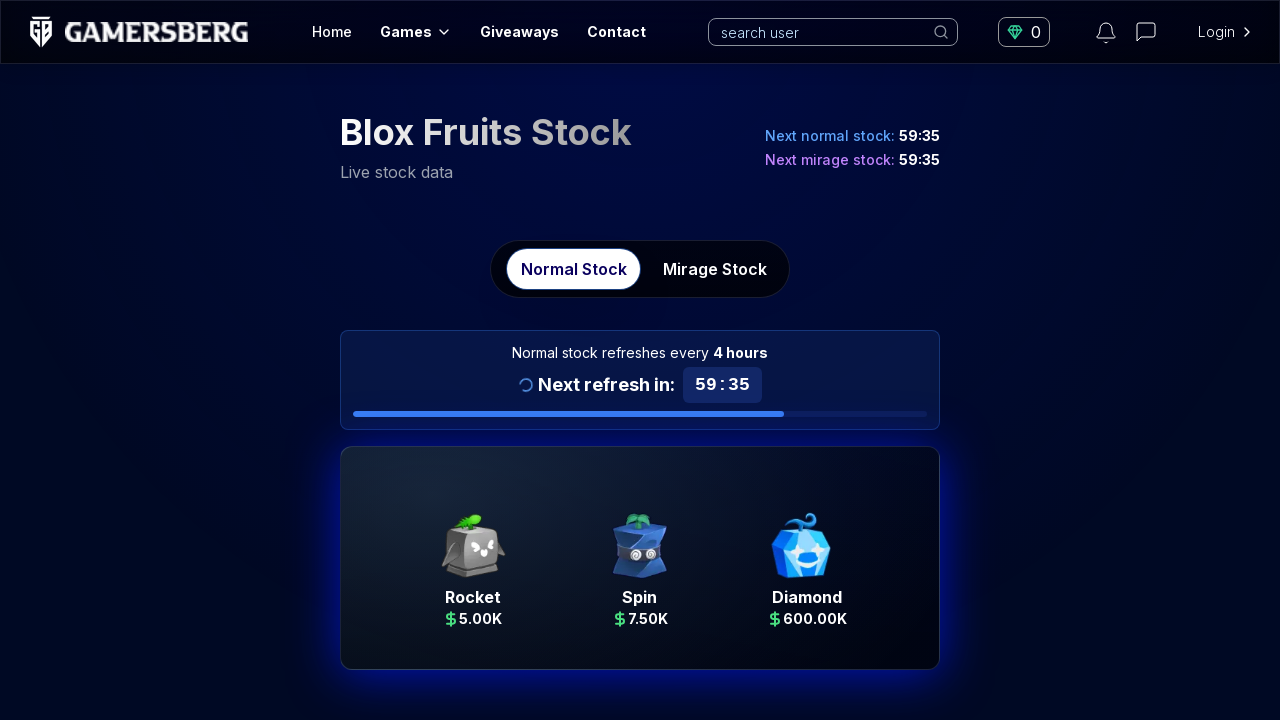

Clicked tab button to view fruit category at (714, 269) on button[role='tab'] >> nth=1
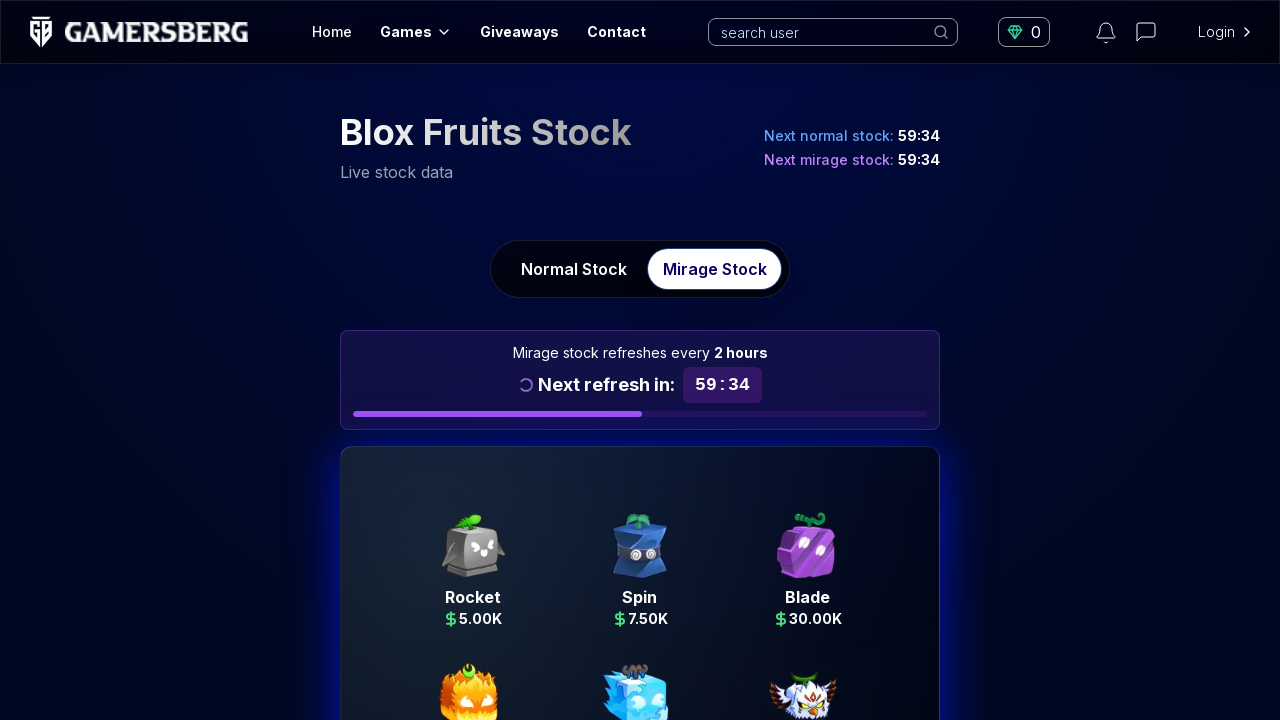

Fruit category grid content loaded
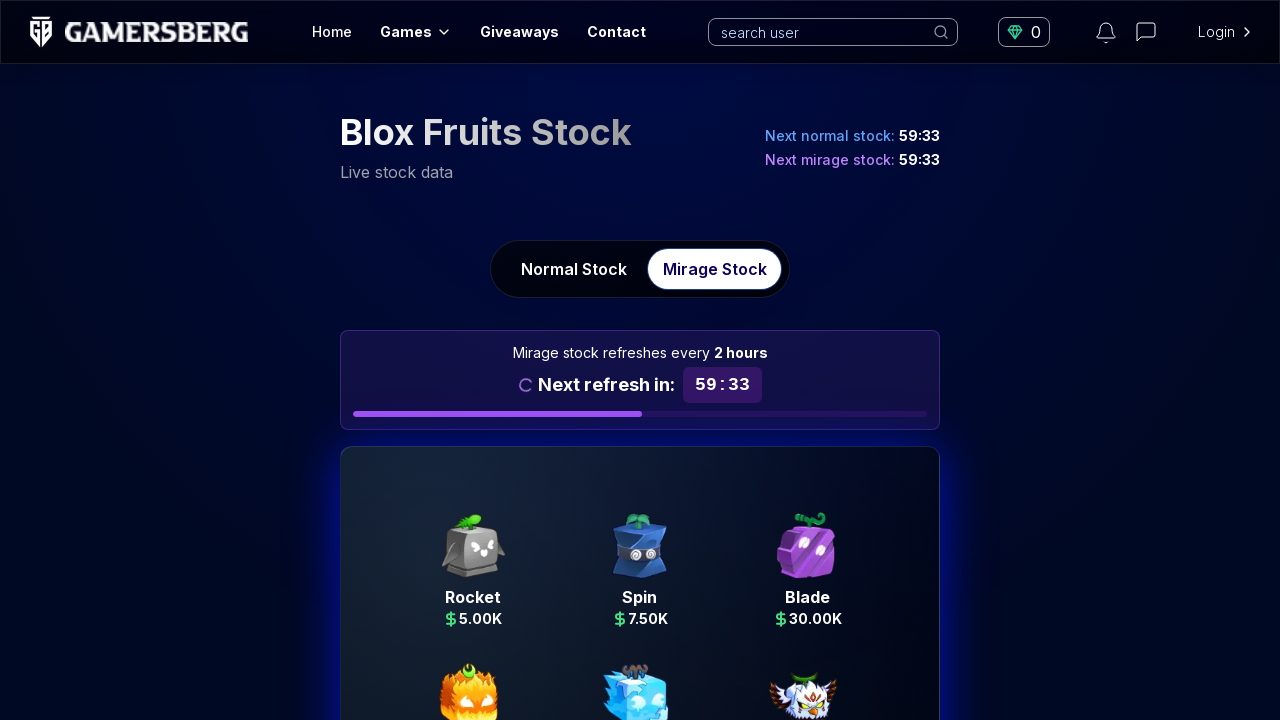

Waited for content to render
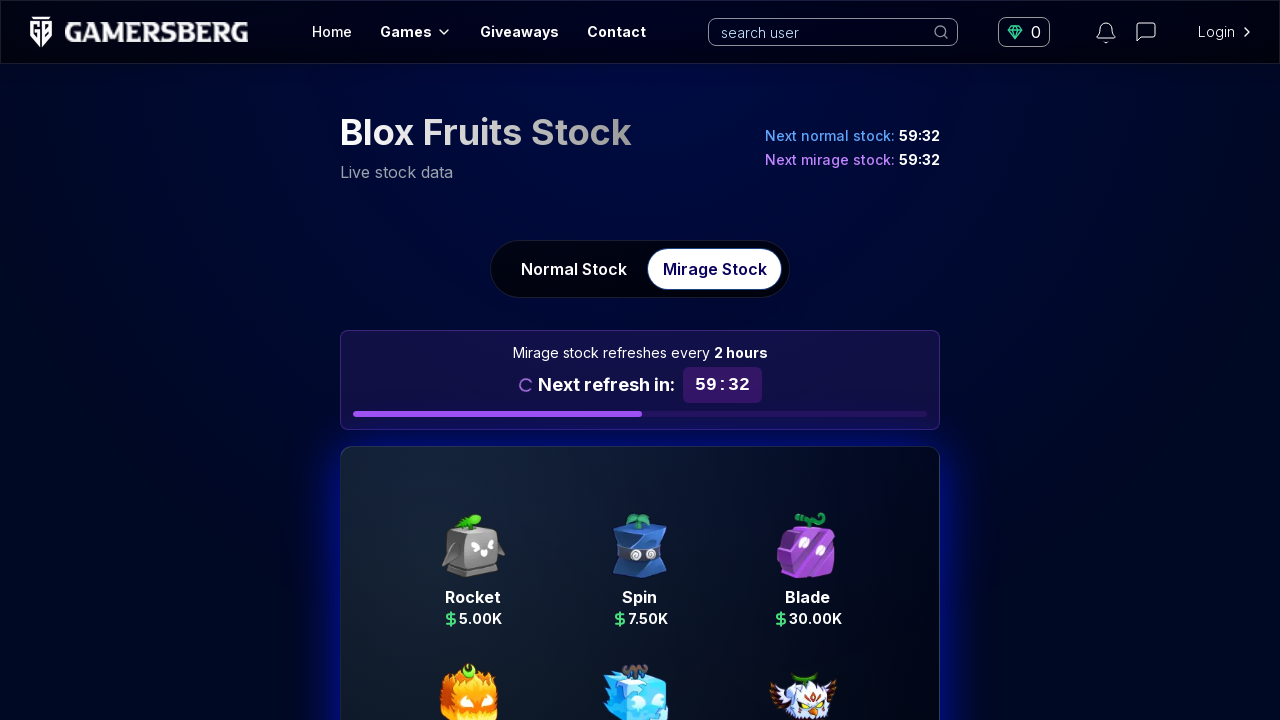

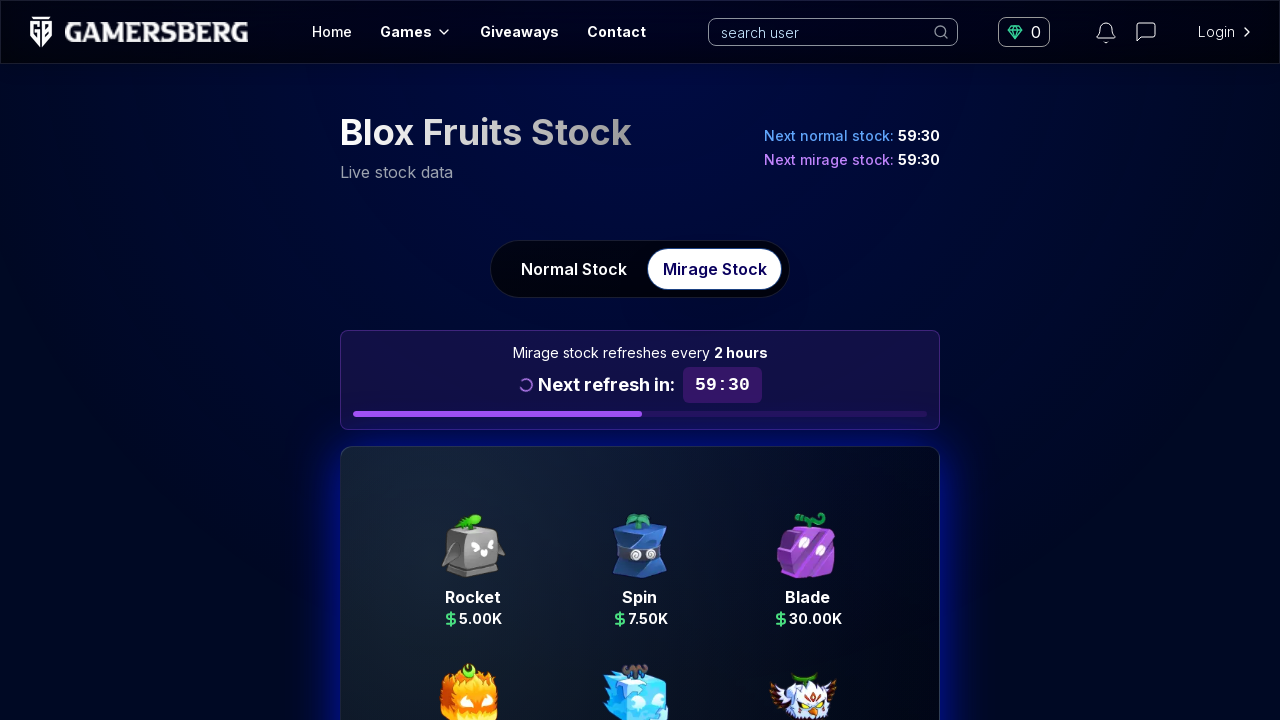